Navigates to the preorder product listing page on Federicstore and verifies that products are displayed with their names, prices, and availability information.

Starting URL: https://federicstore.it/categoria/prevendita/

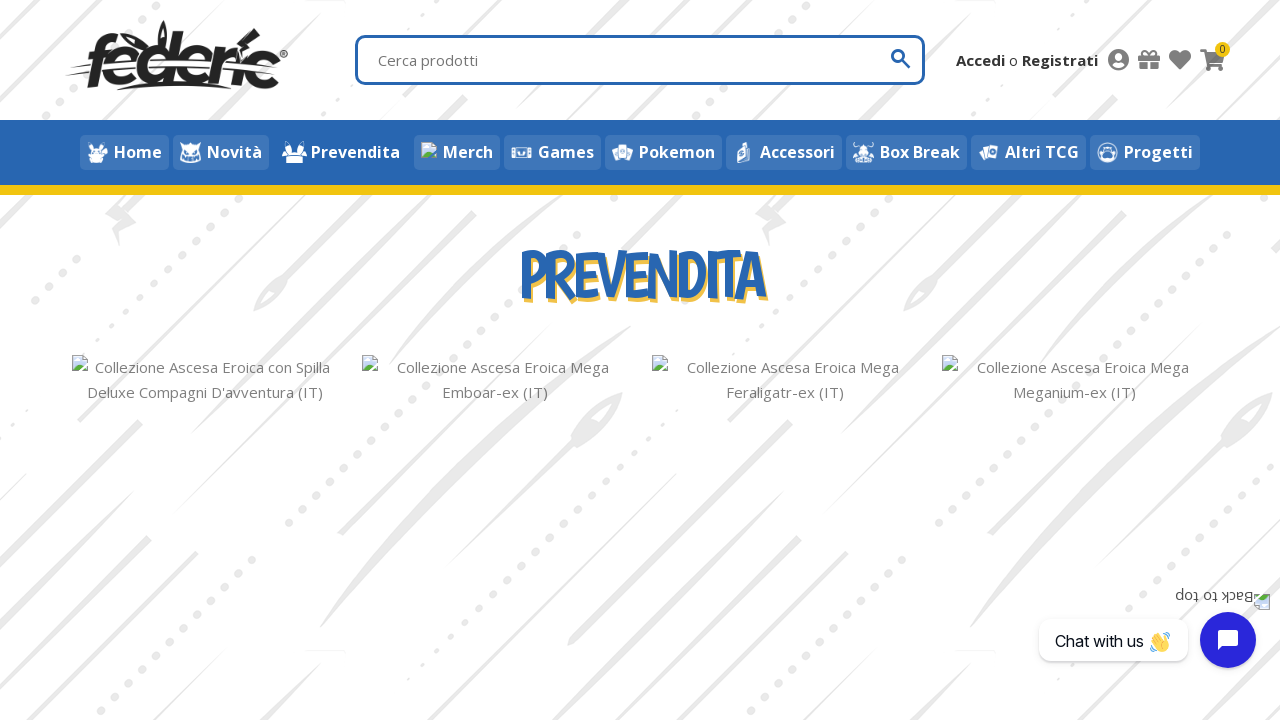

Navigated to Federicstore preorder product listing page
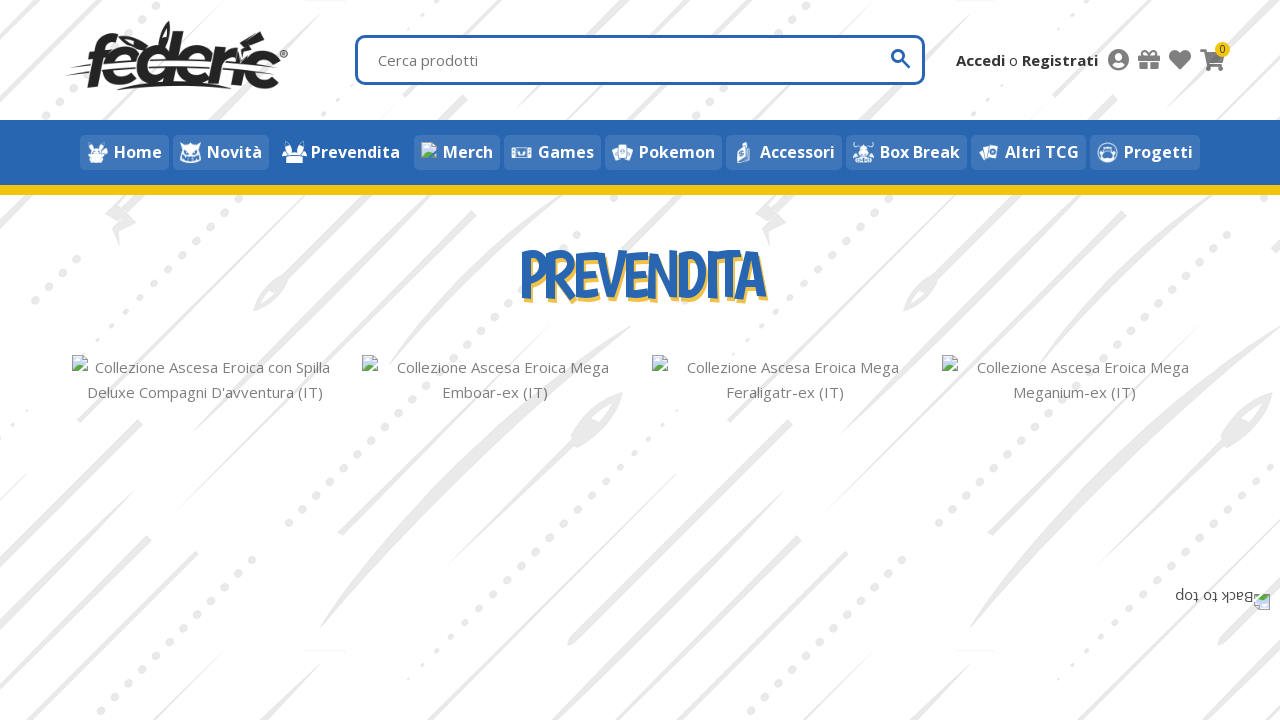

Product elements loaded on the page
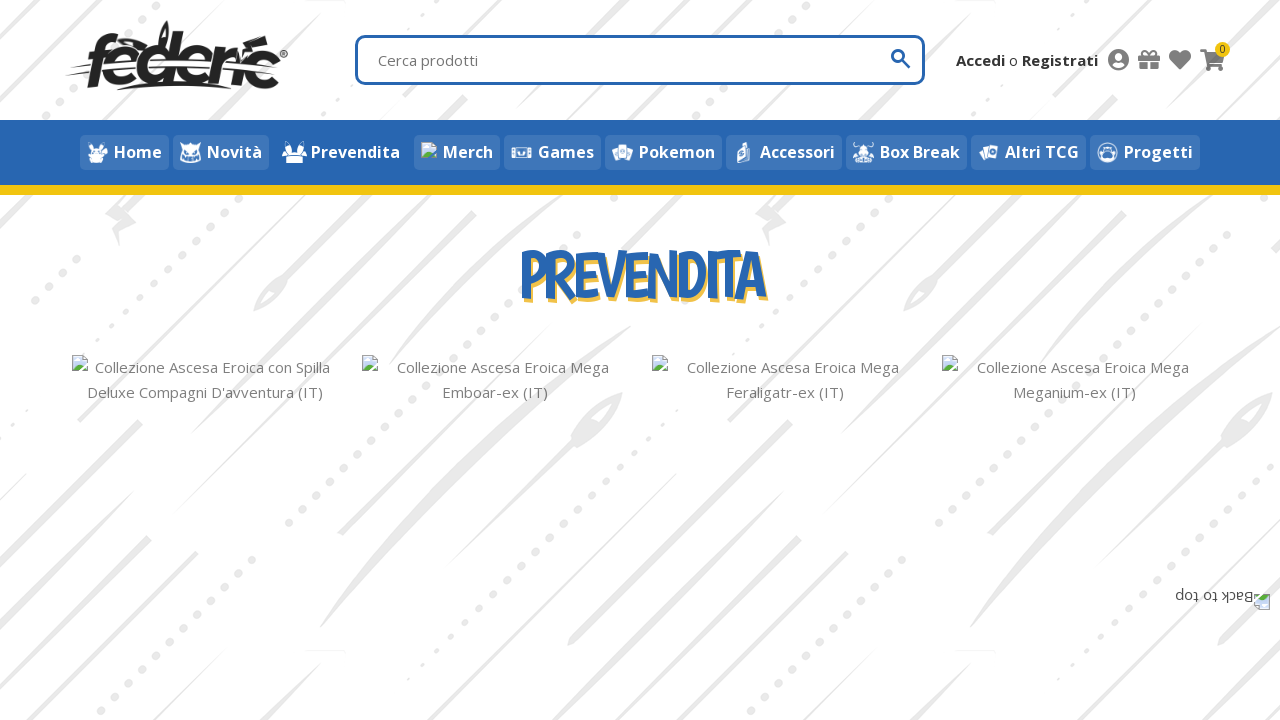

Retrieved all product elements from the page
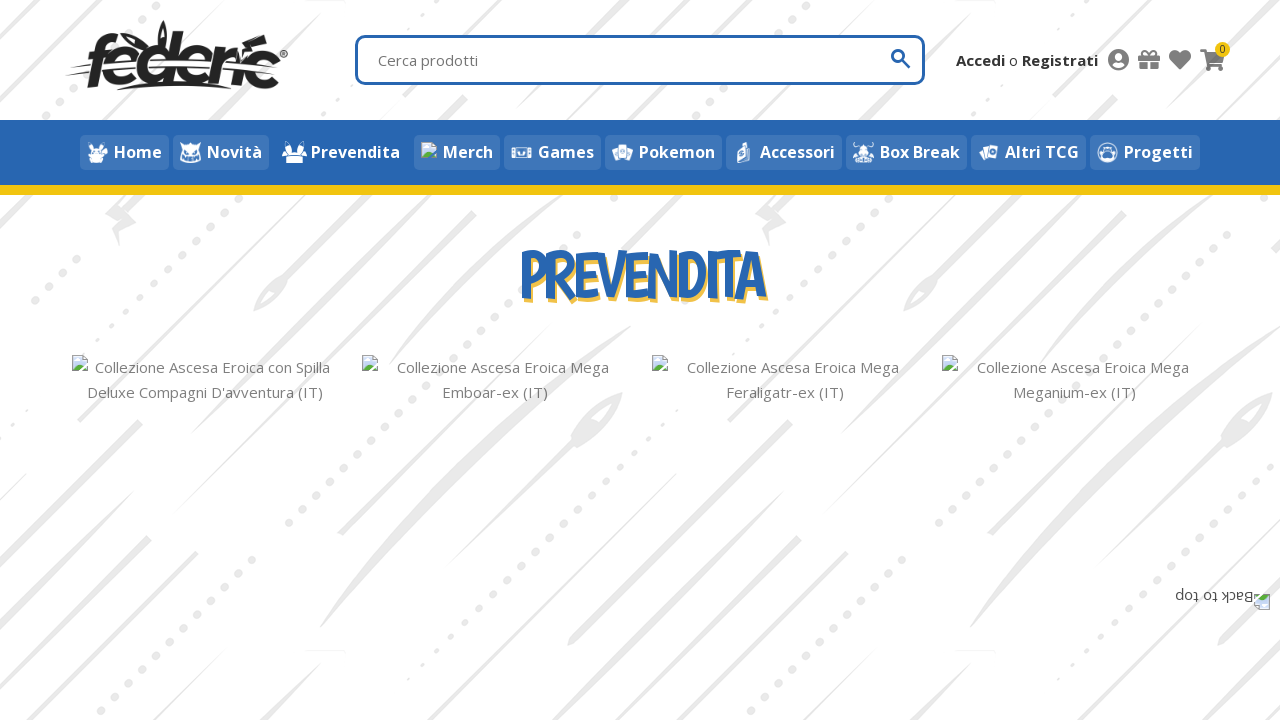

Verified that 17 products are displayed on the page
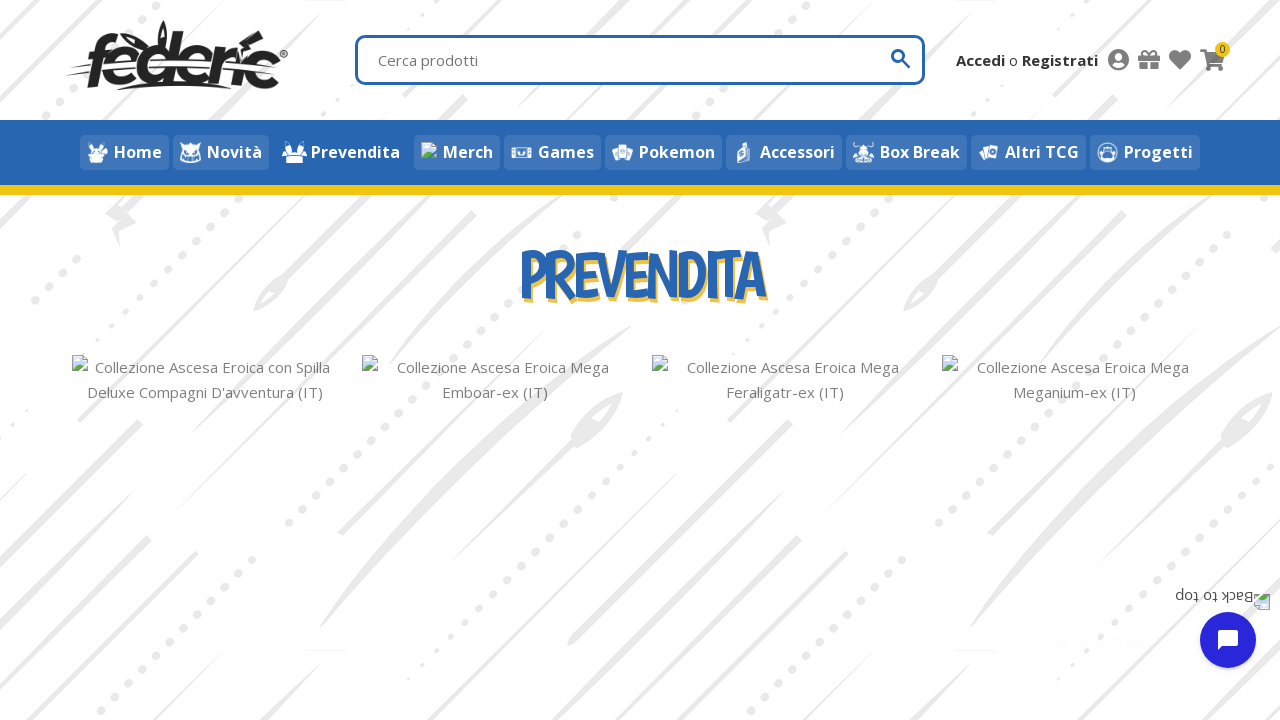

Verified that first product contains product title element
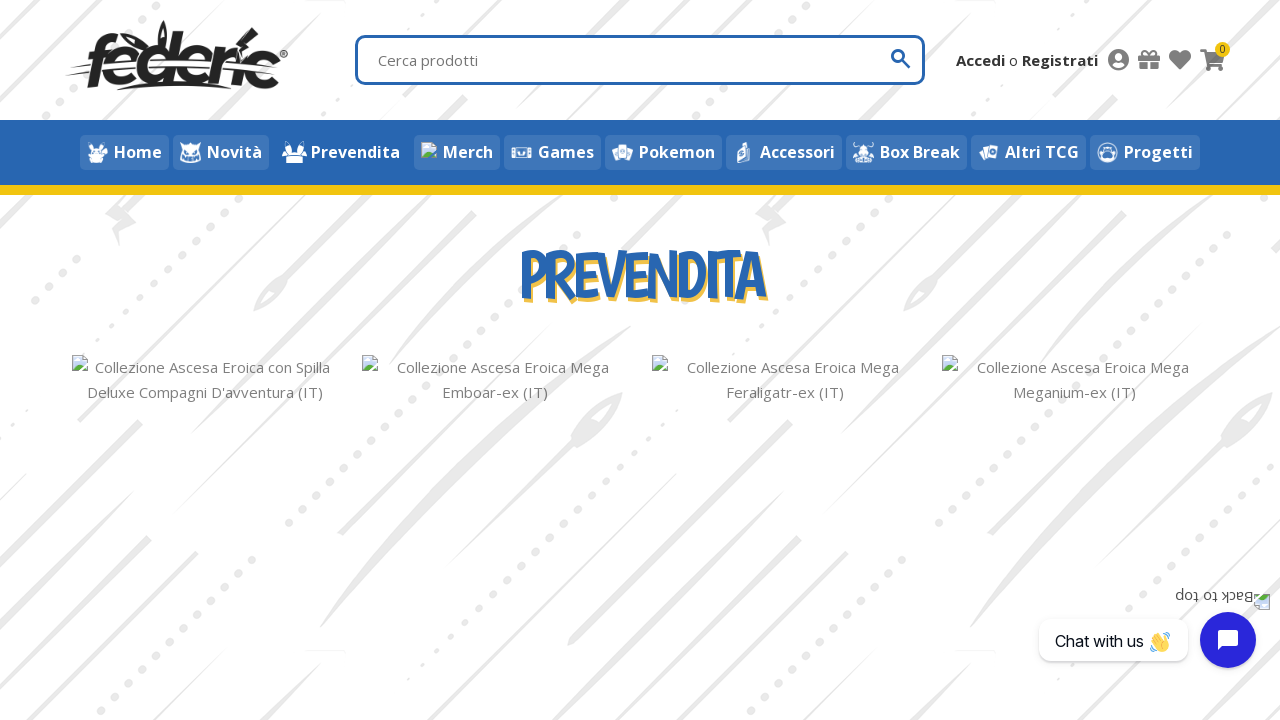

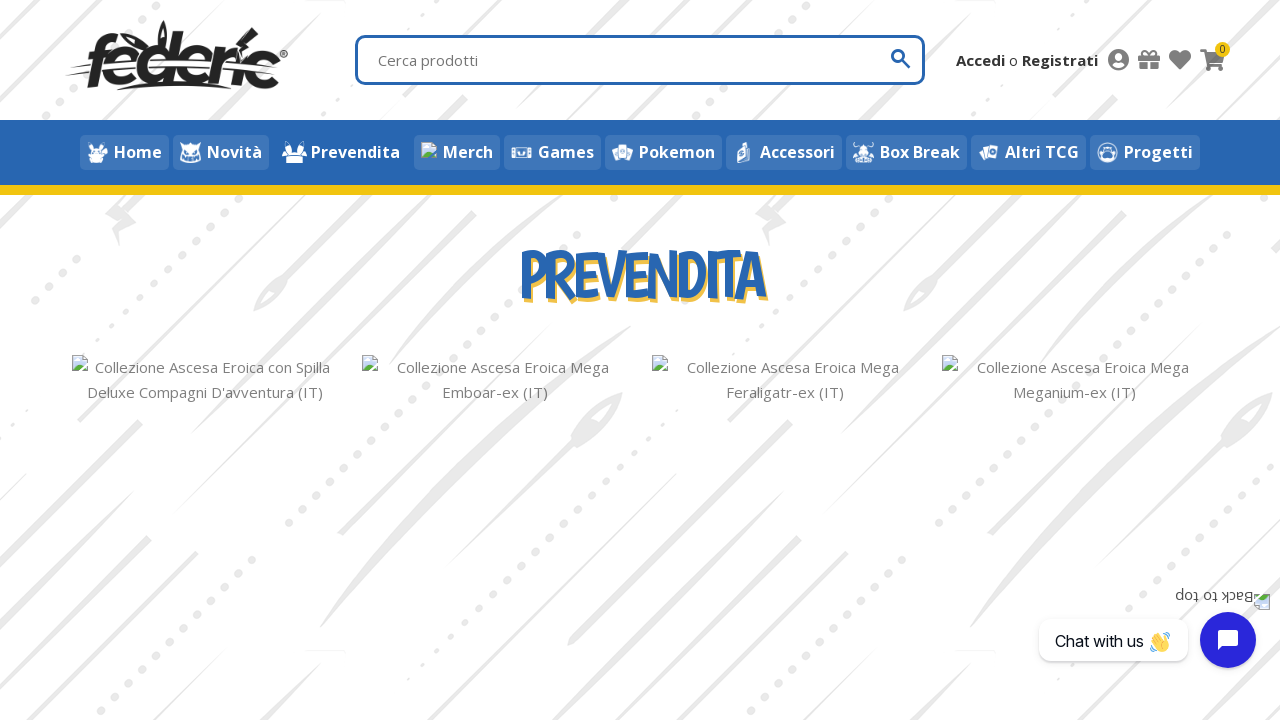